Navigates to the Baskin Robbins website and captures the page title

Starting URL: https://www.baskinrobbins.com

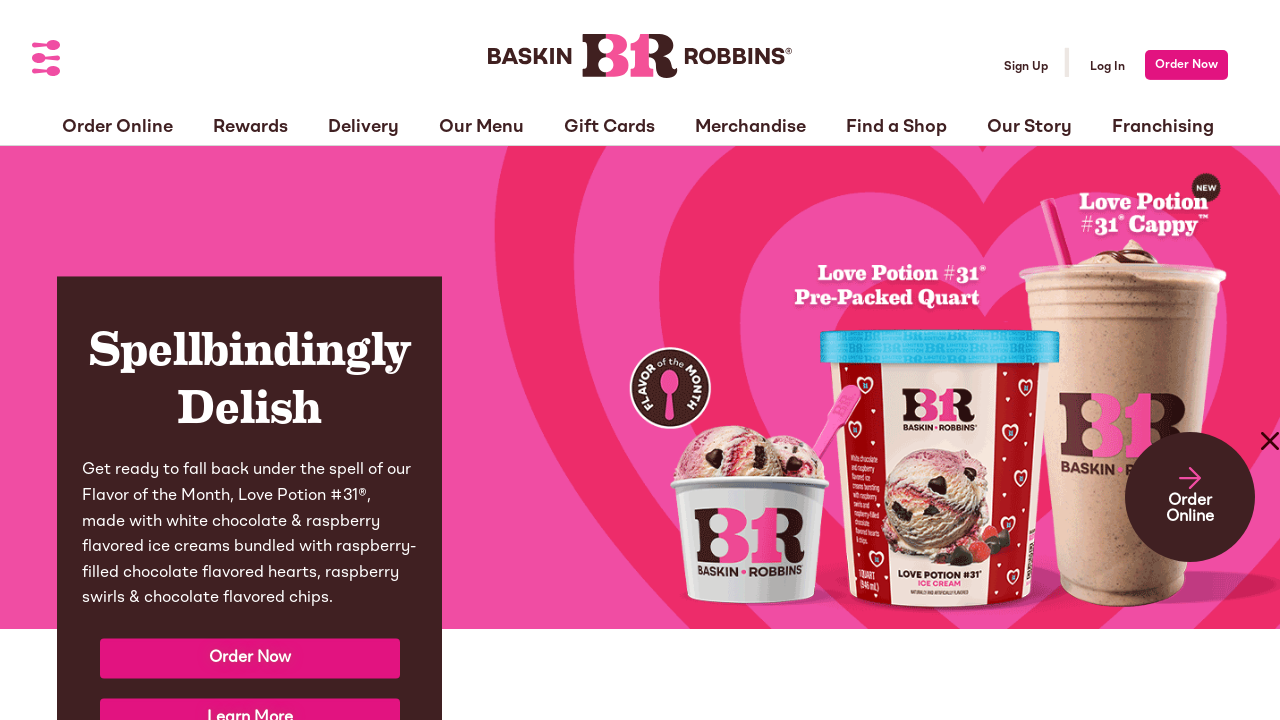

Waited for page to reach domcontentloaded state
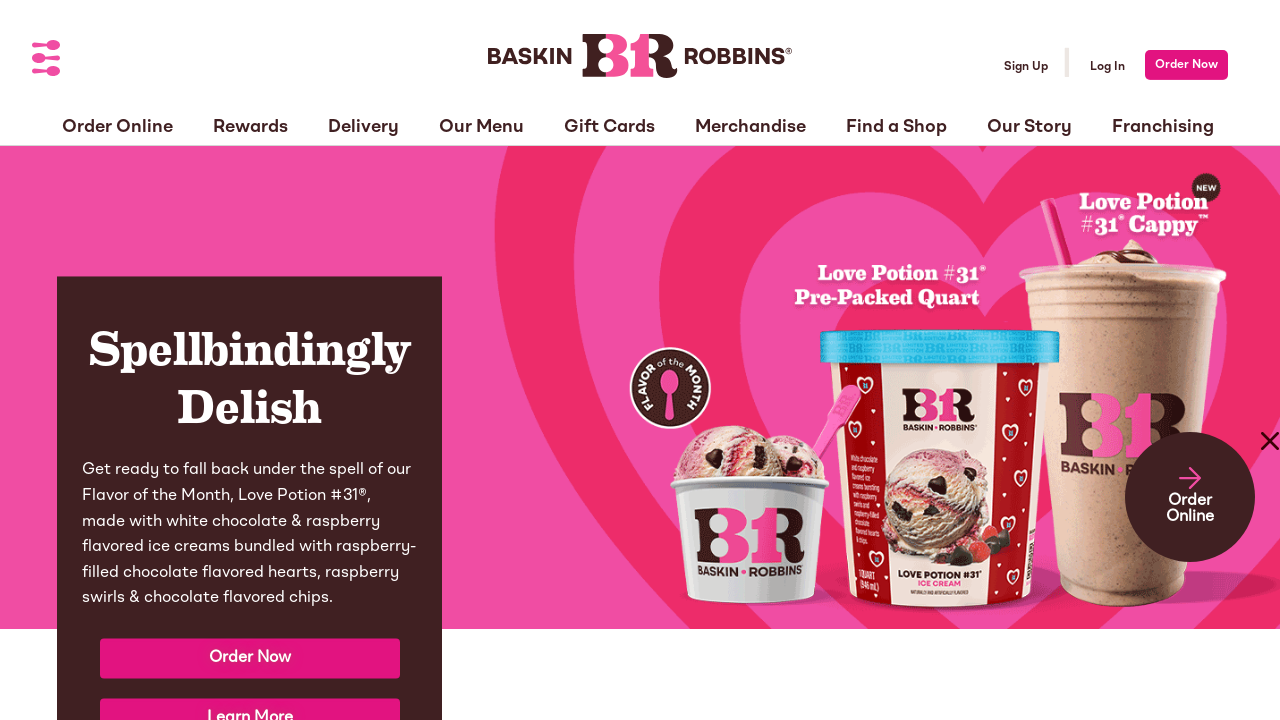

Captured page title: Baskin-Robbins
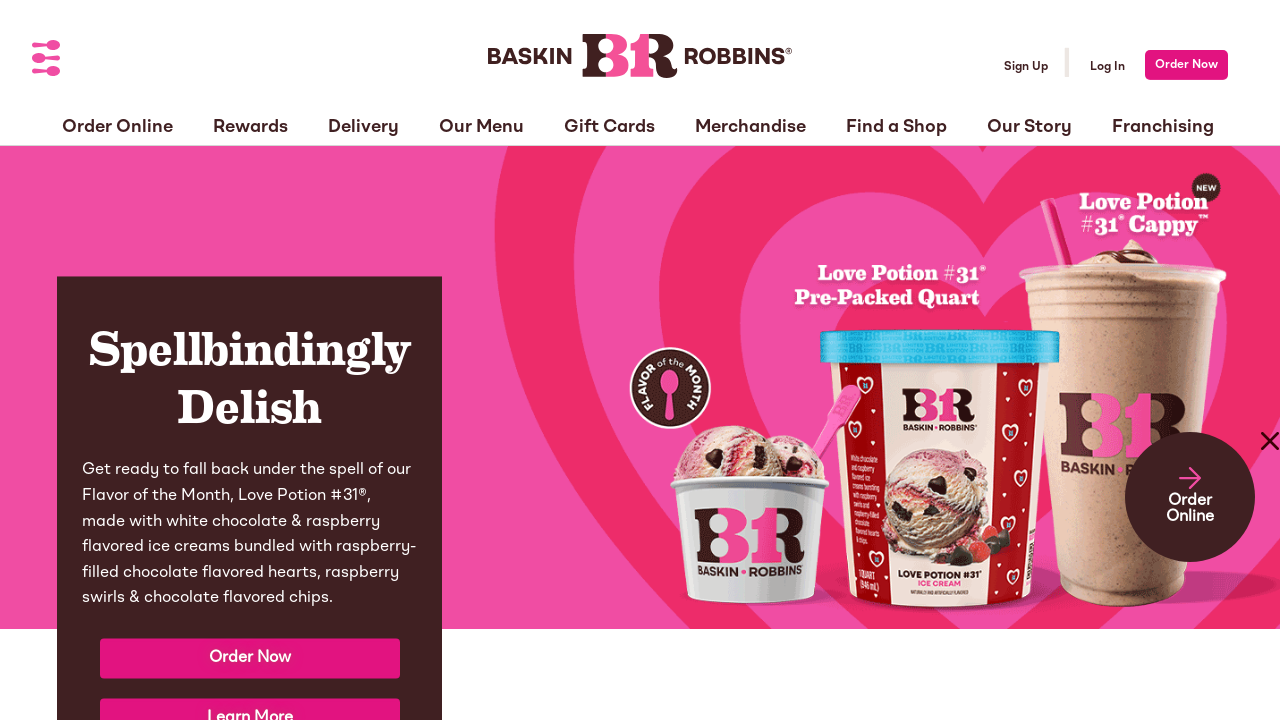

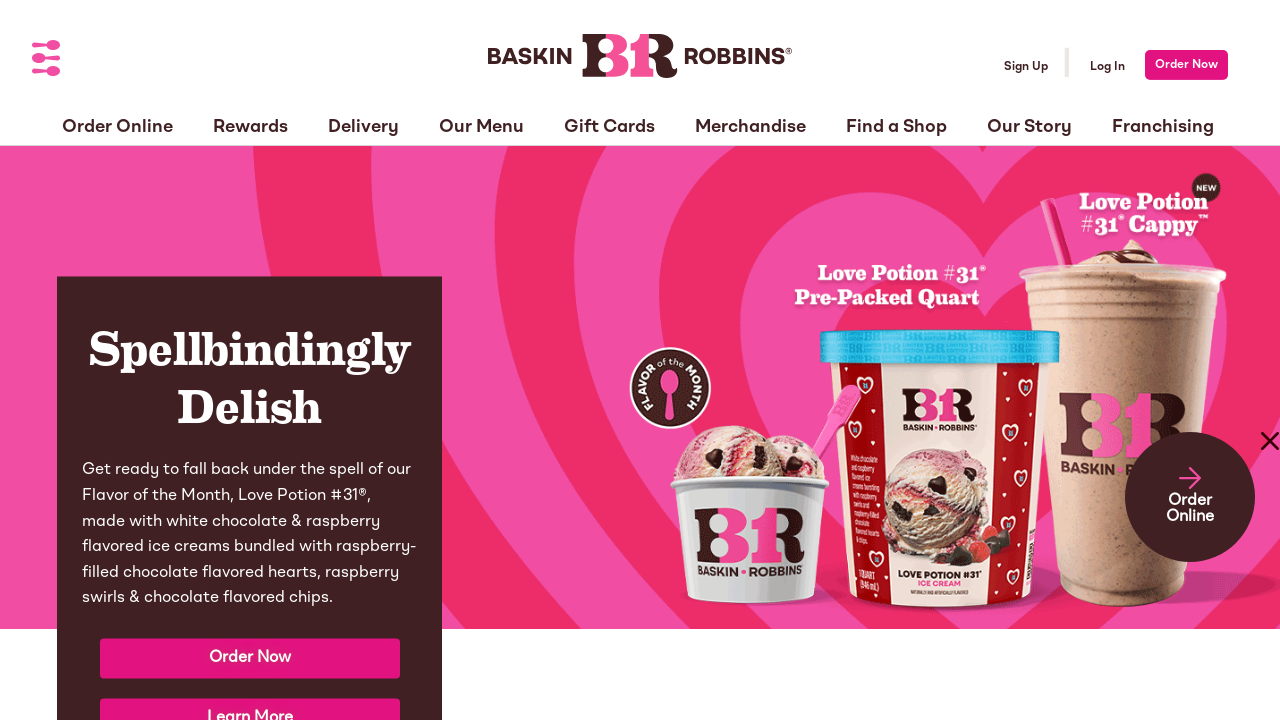